Tests mouse hover functionality by hovering over the Add-ons menu and verifying a submenu item becomes visible

Starting URL: https://www.spicejet.com/

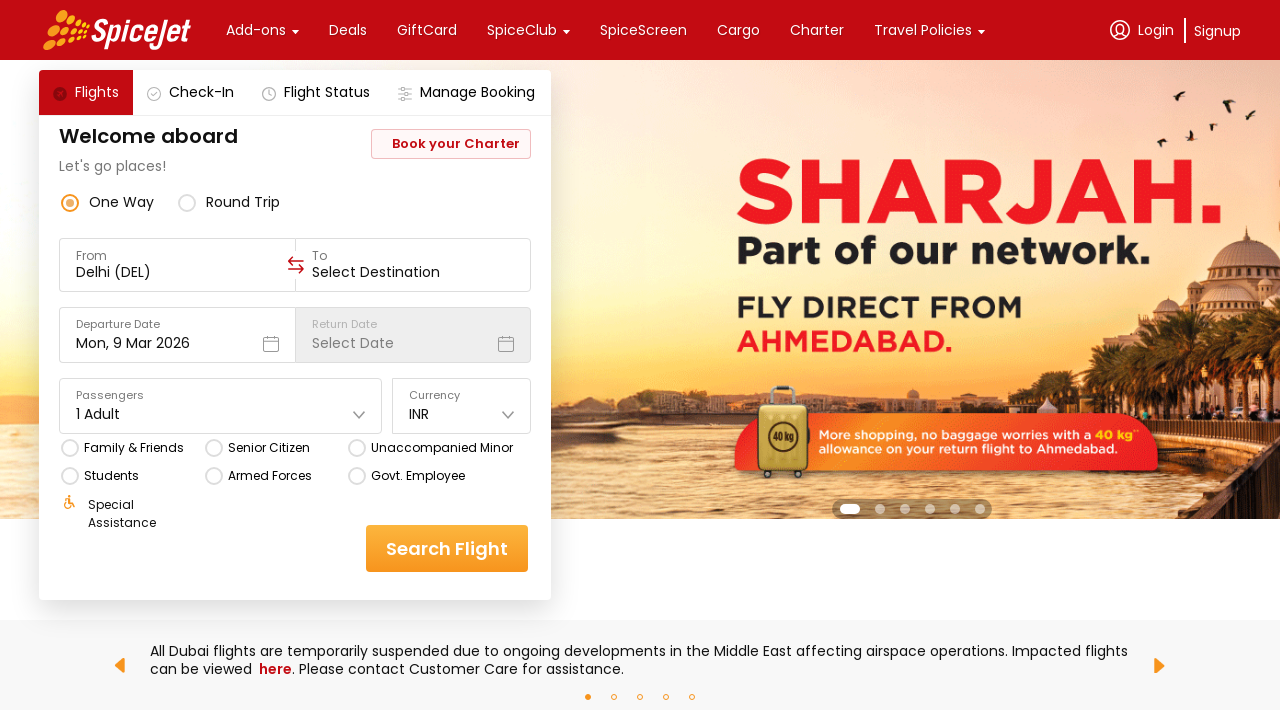

Hovered over Add-ons menu item at (256, 30) on internal:text="Add-ons"s
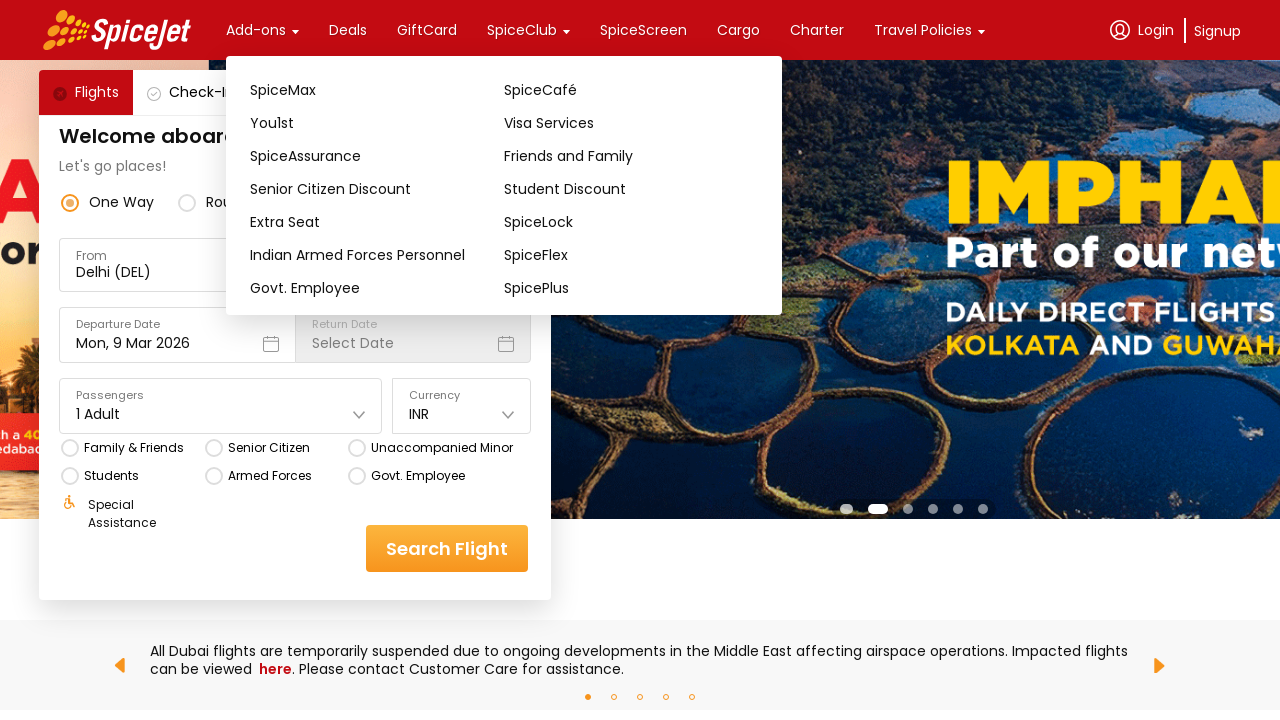

Visa Services submenu item became visible
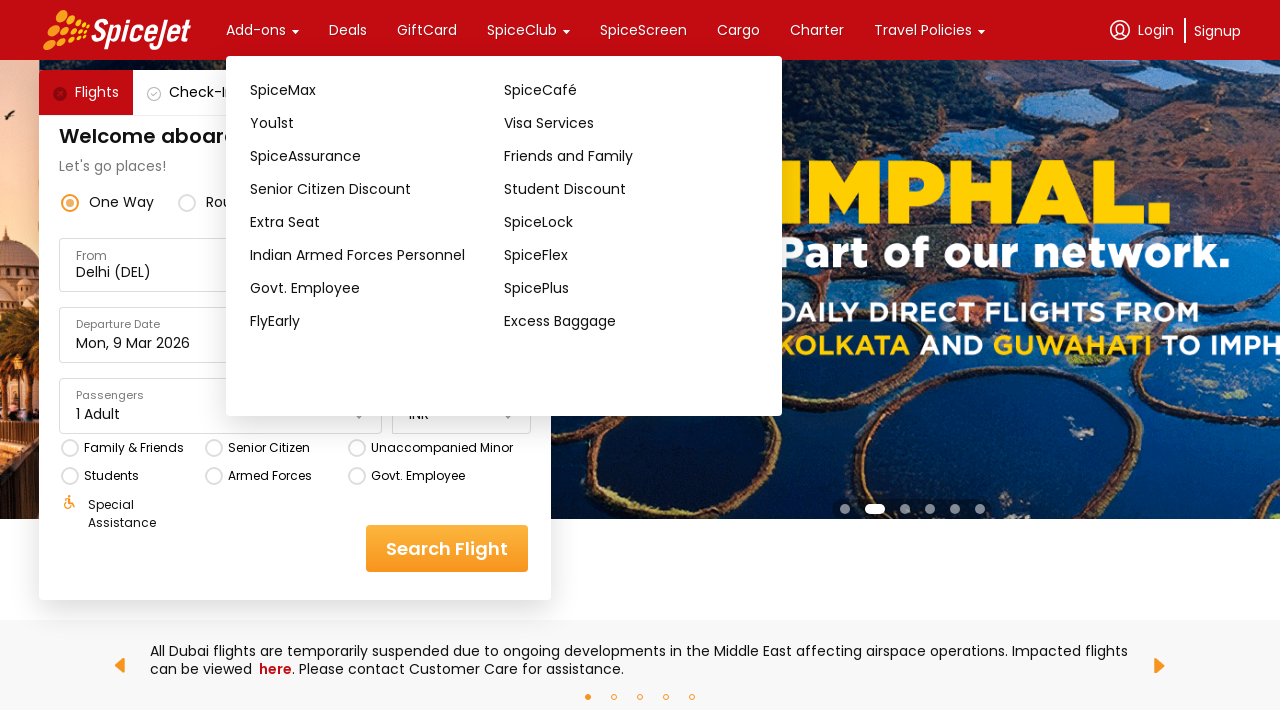

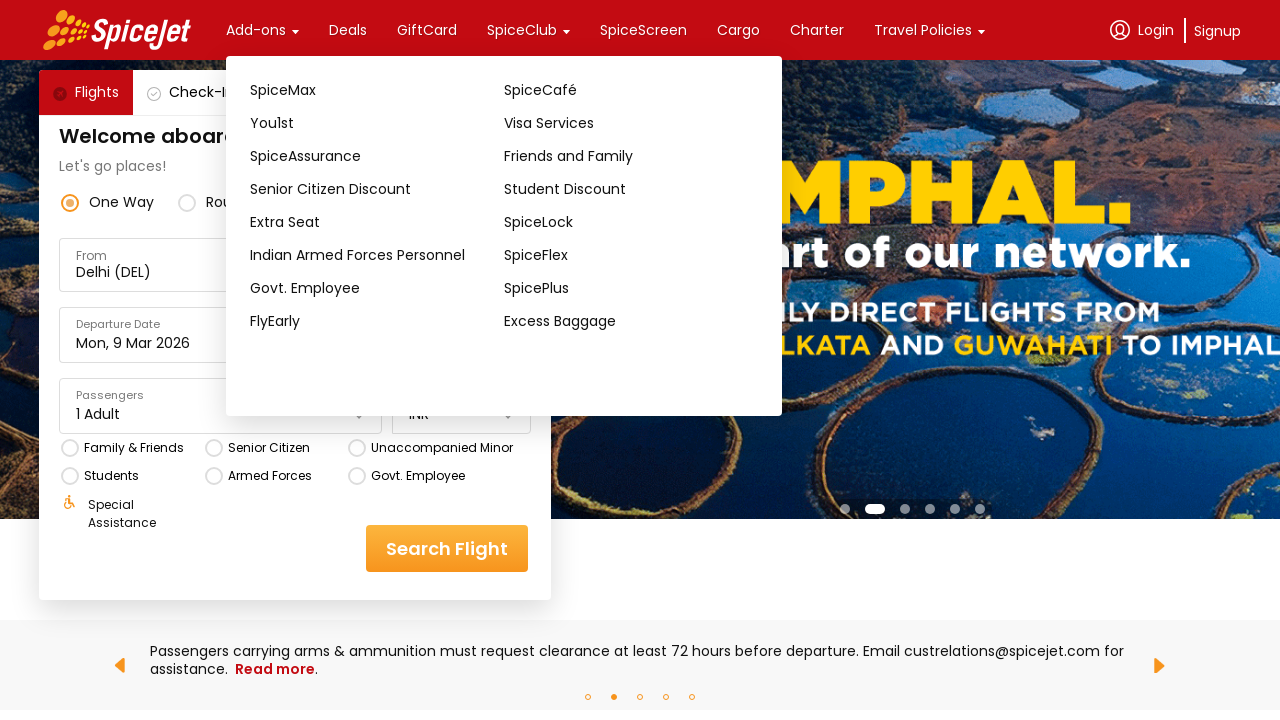